Tests e-commerce cart functionality by adding specific vegetable products (Cucumber, Brocolli, Beetroot) to cart, proceeding to checkout, applying a promo code, and verifying the promo code validation message.

Starting URL: https://rahulshettyacademy.com/seleniumPractise/

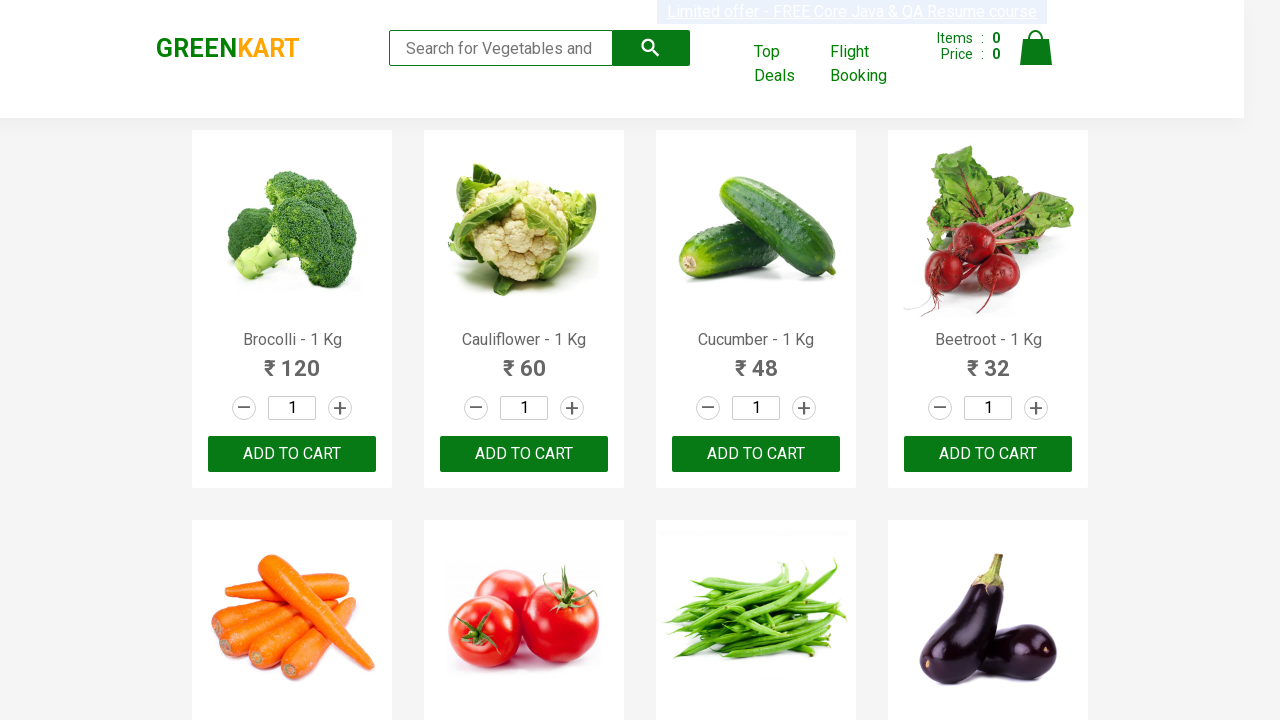

Waited for product names to load on the page
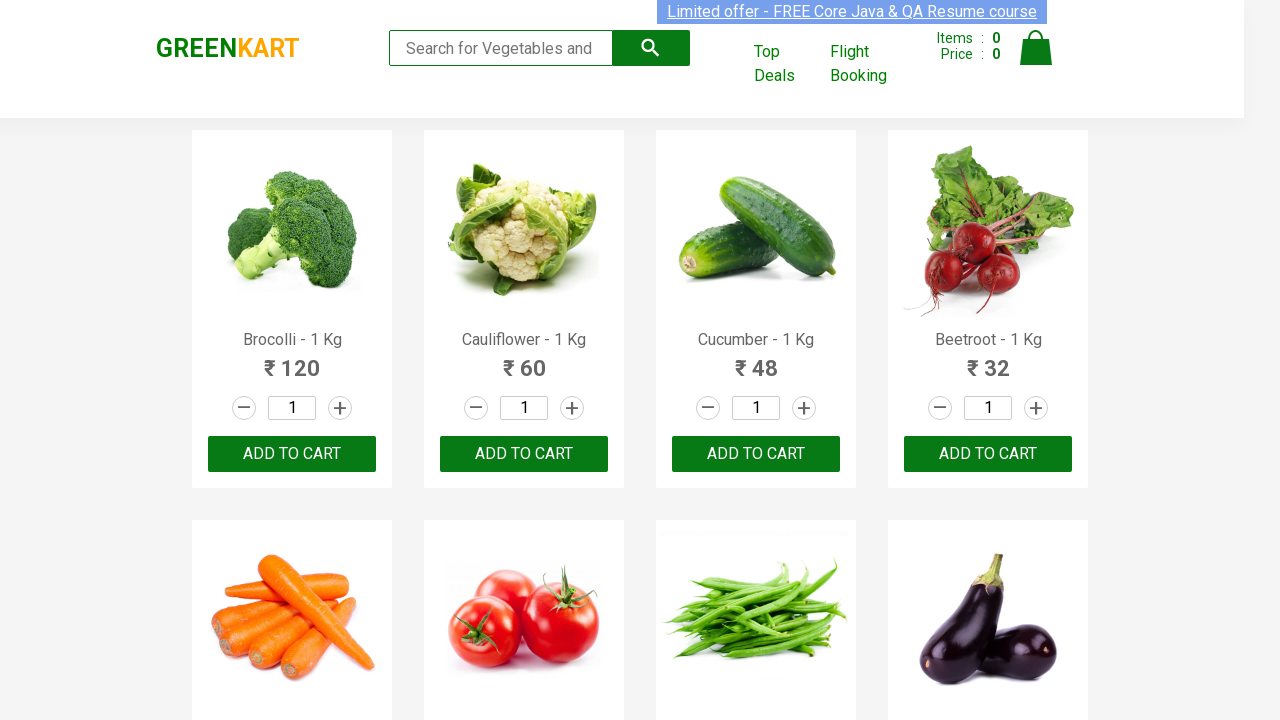

Retrieved all product name elements from the page
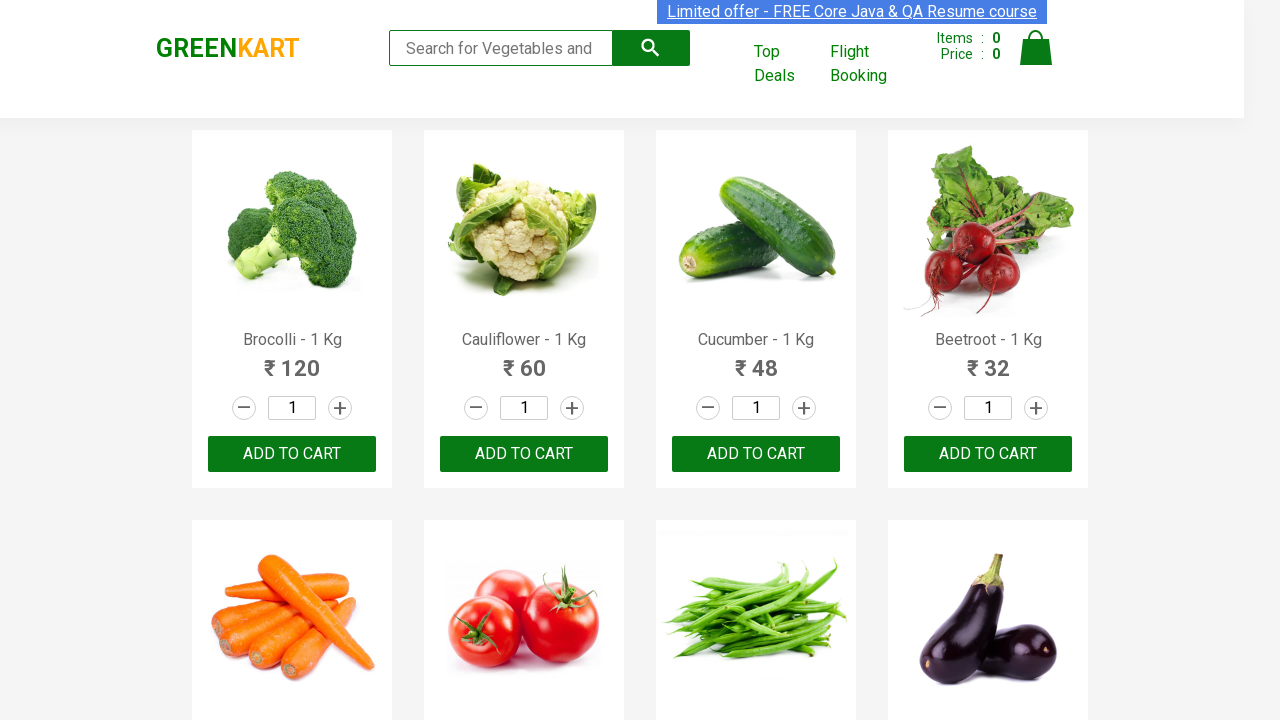

Clicked 'Add to Cart' button for Brocolli at (292, 454) on div.product-action button >> nth=0
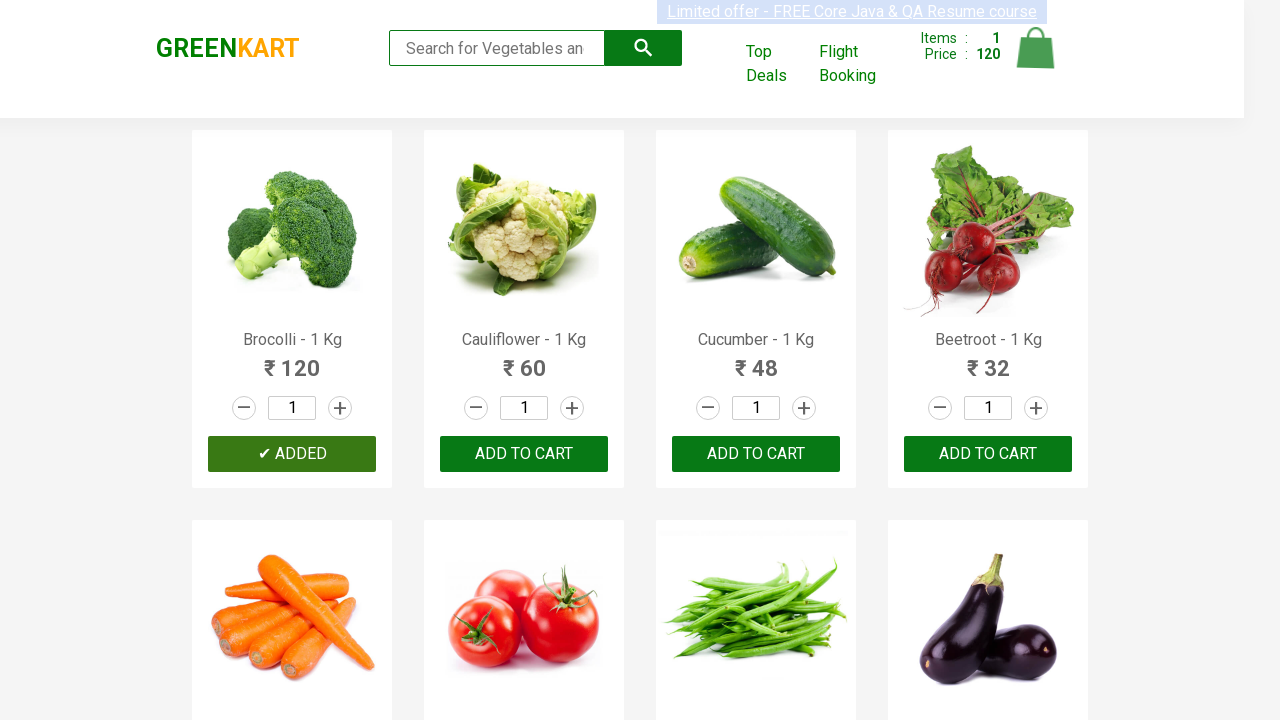

Clicked 'Add to Cart' button for Cucumber at (756, 454) on div.product-action button >> nth=2
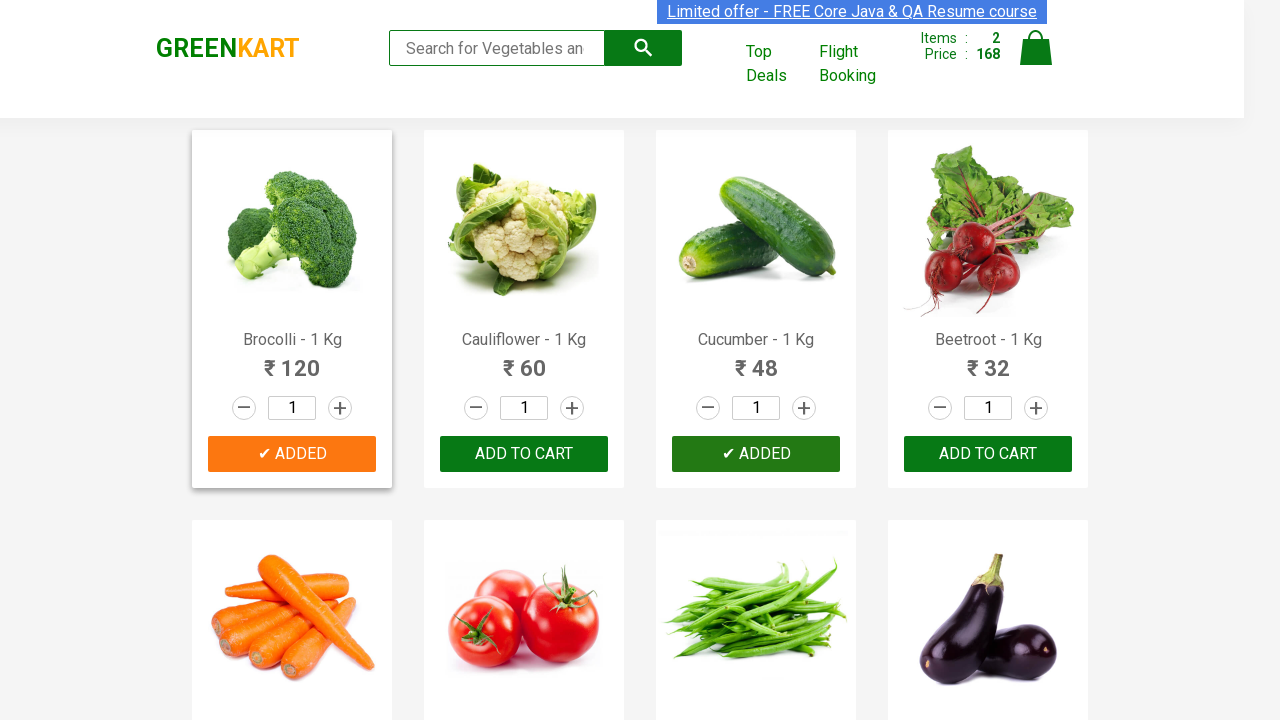

Clicked 'Add to Cart' button for Beetroot at (988, 454) on div.product-action button >> nth=3
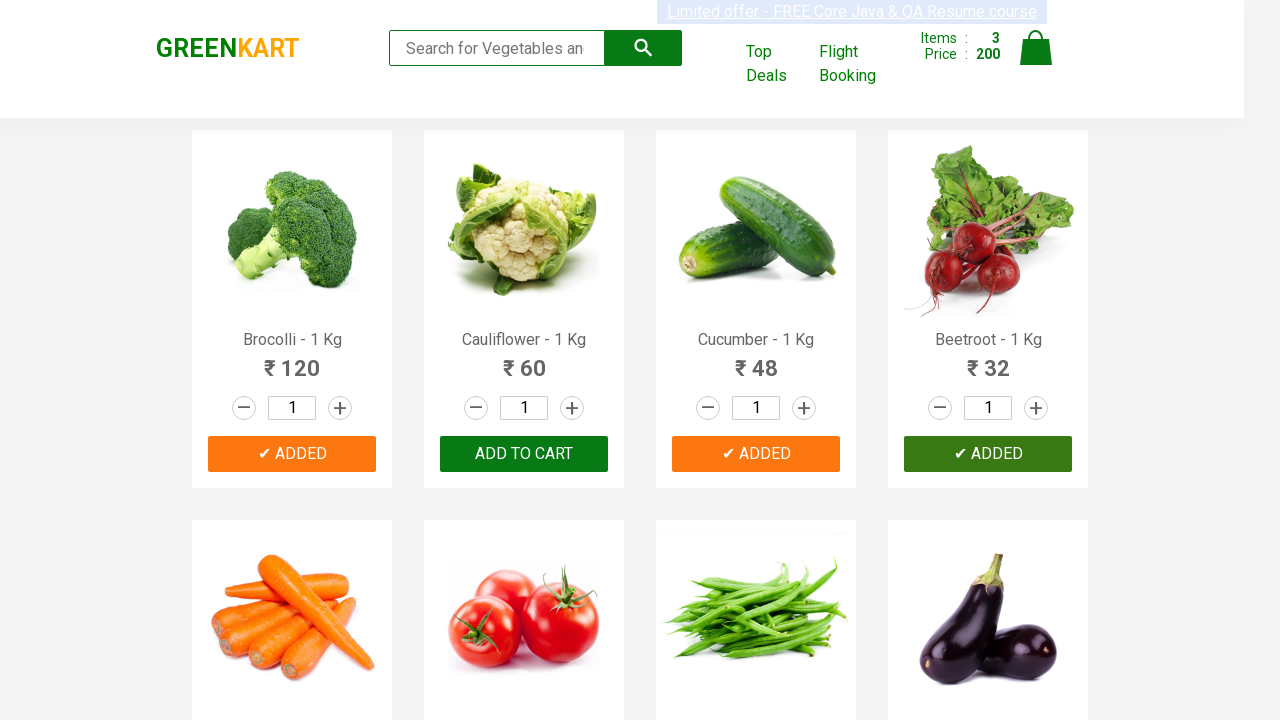

Clicked on the cart icon to view cart at (1036, 48) on a.cart-icon img
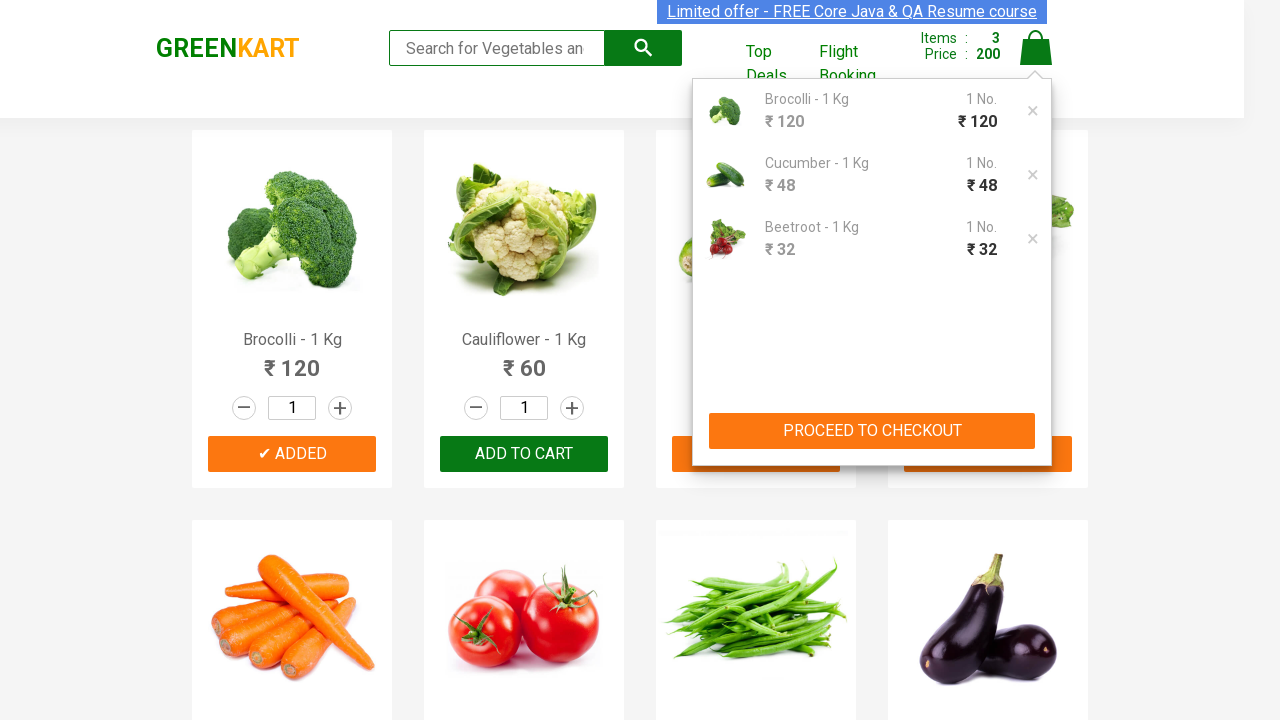

Clicked 'PROCEED TO CHECKOUT' button at (872, 431) on xpath=//*[contains(text(),'PROCEED TO CHECKOUT')]
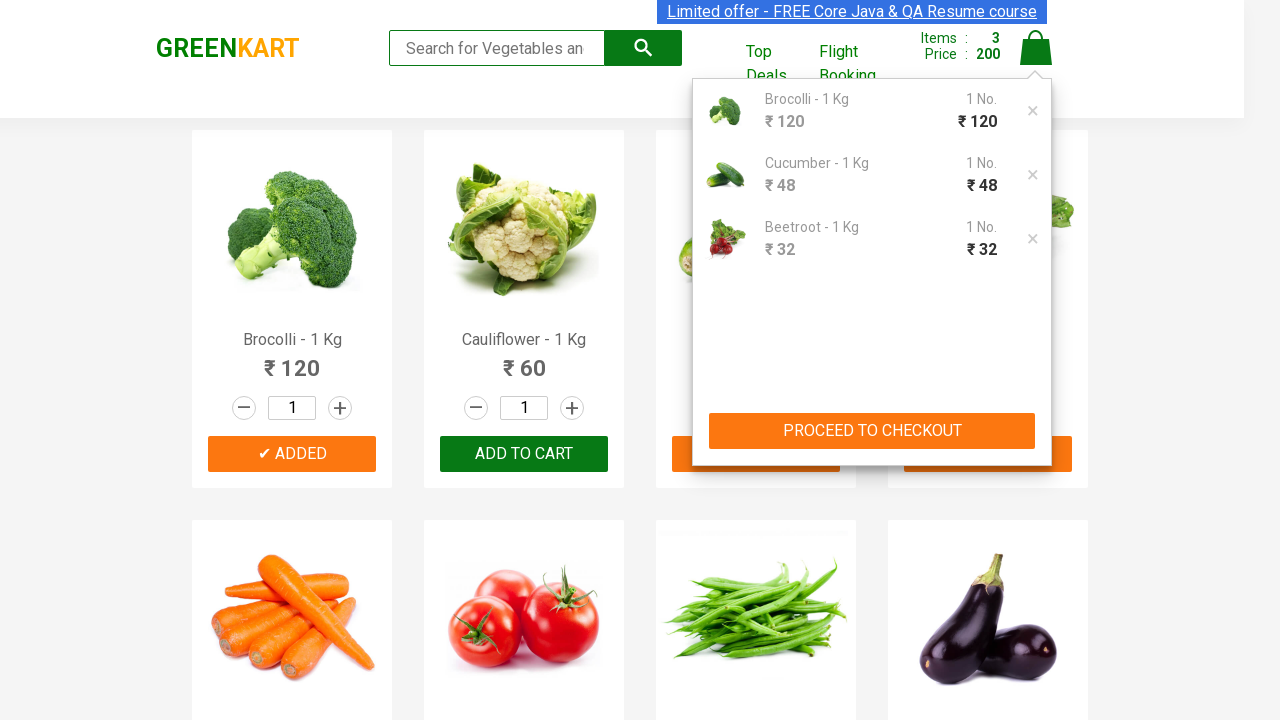

Entered promo code 'rahulshettyacademyparam' in the promo code field on input.promoCode
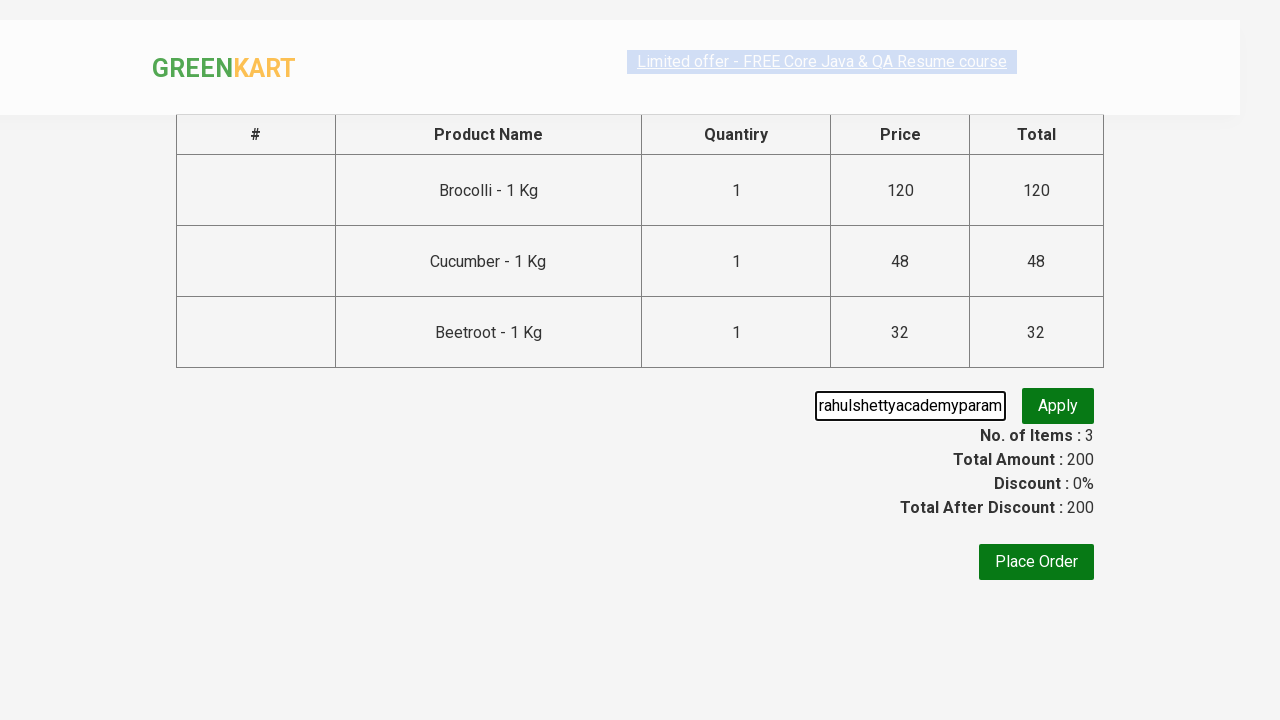

Clicked the 'Apply' button to submit promo code at (1058, 406) on div.promoWrapper button
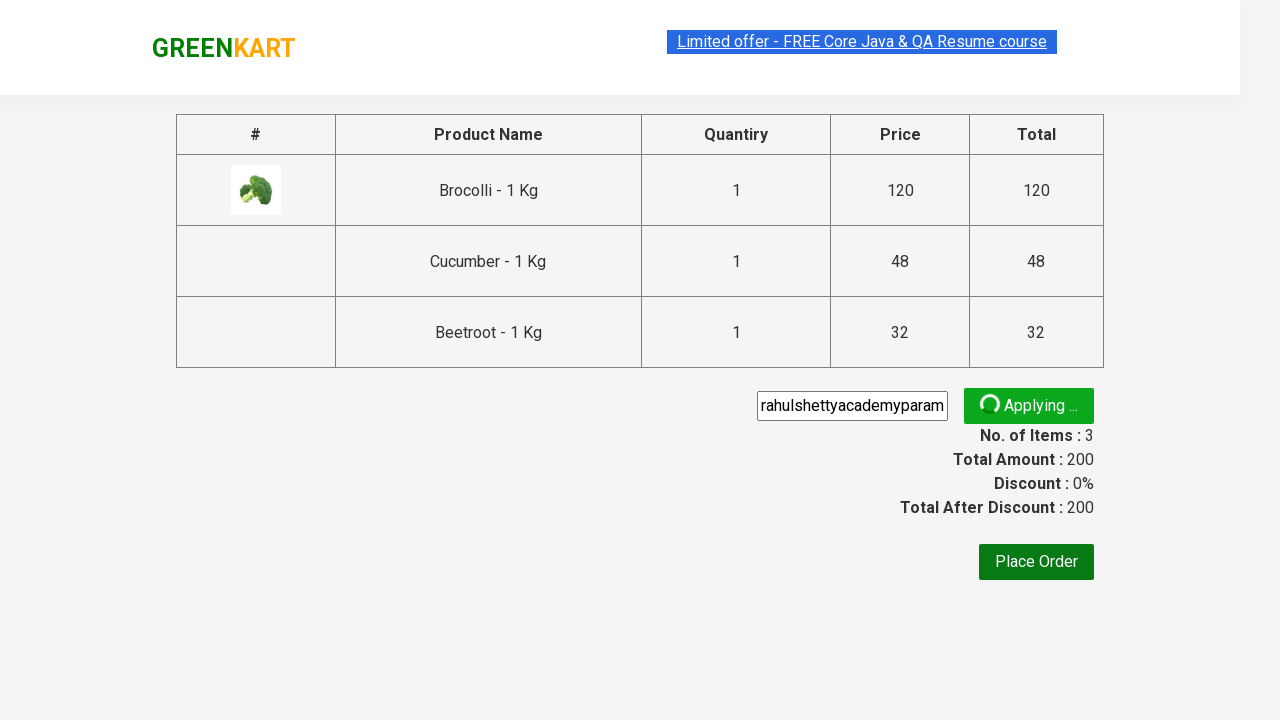

Waited for promo validation message to appear
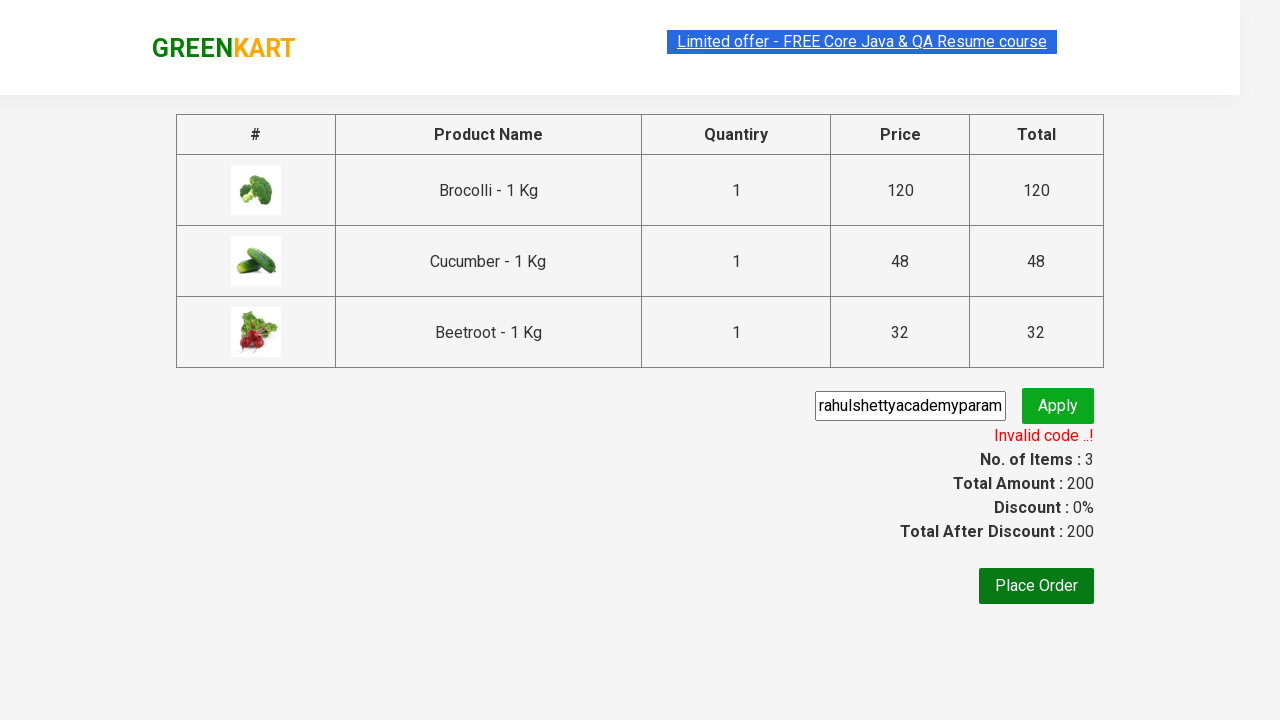

Retrieved promo validation message: 'Invalid code ..!'
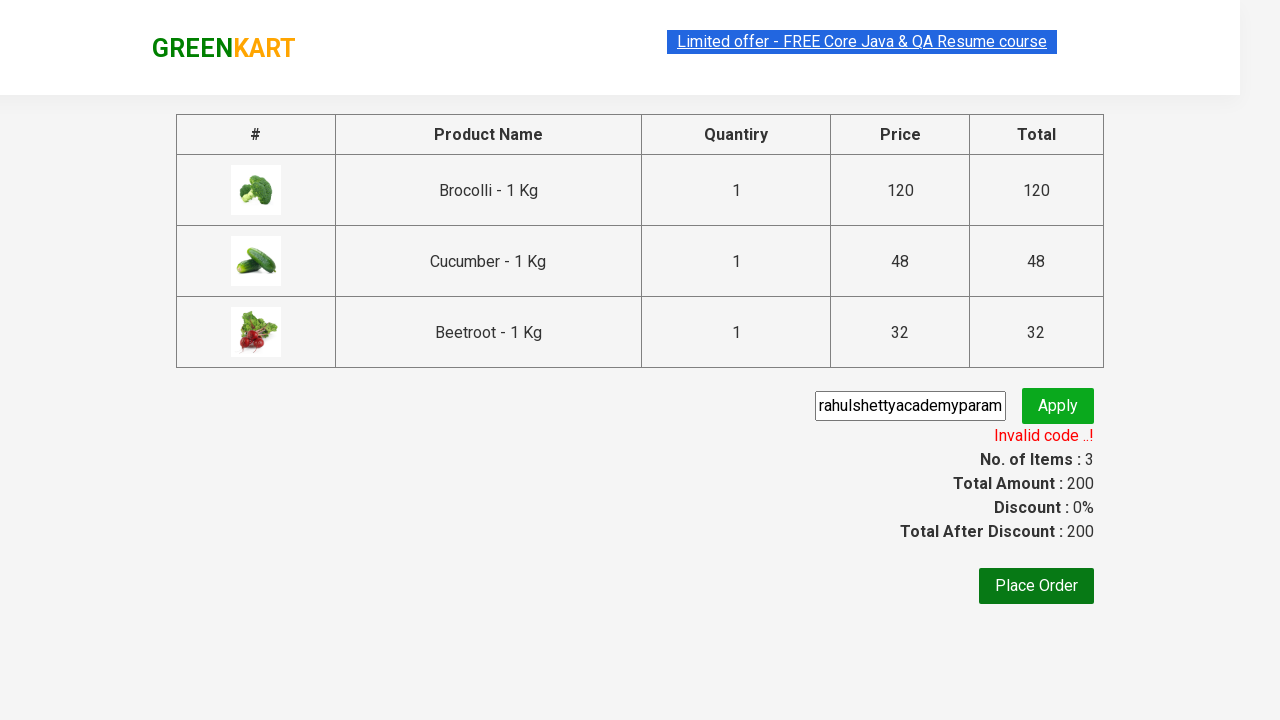

Verified promo code validation message is 'Invalid code ..!' as expected
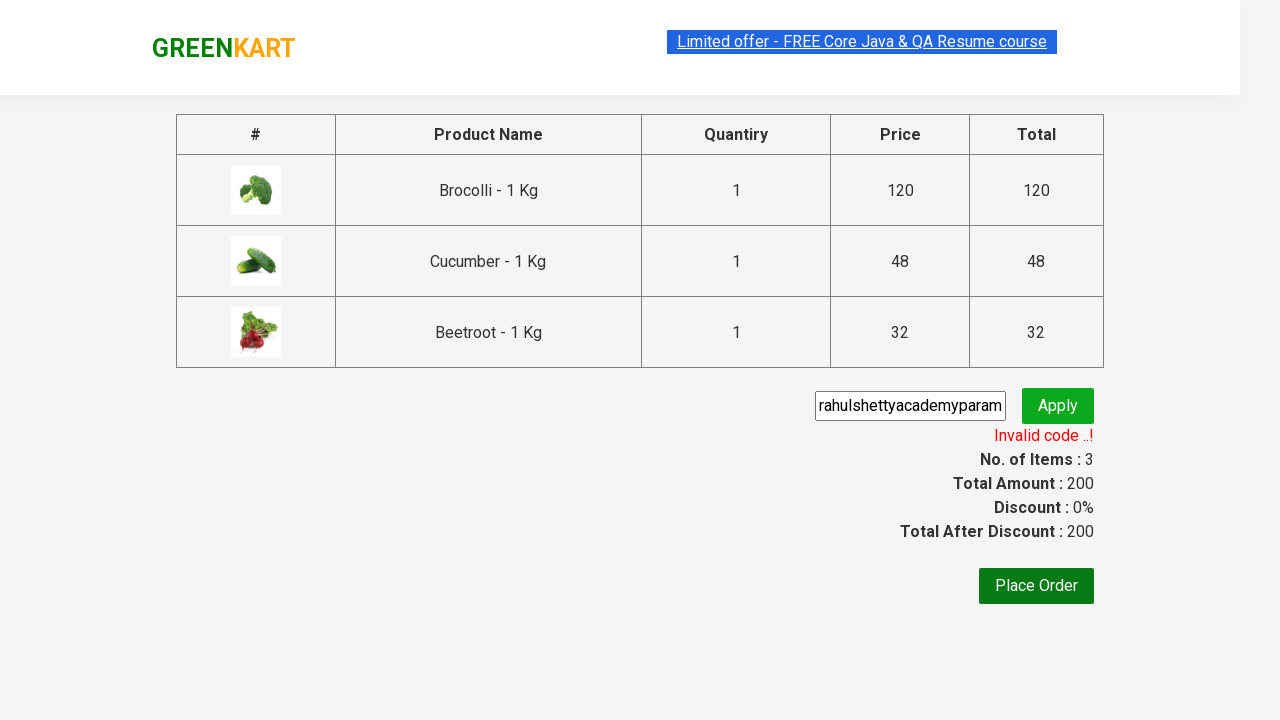

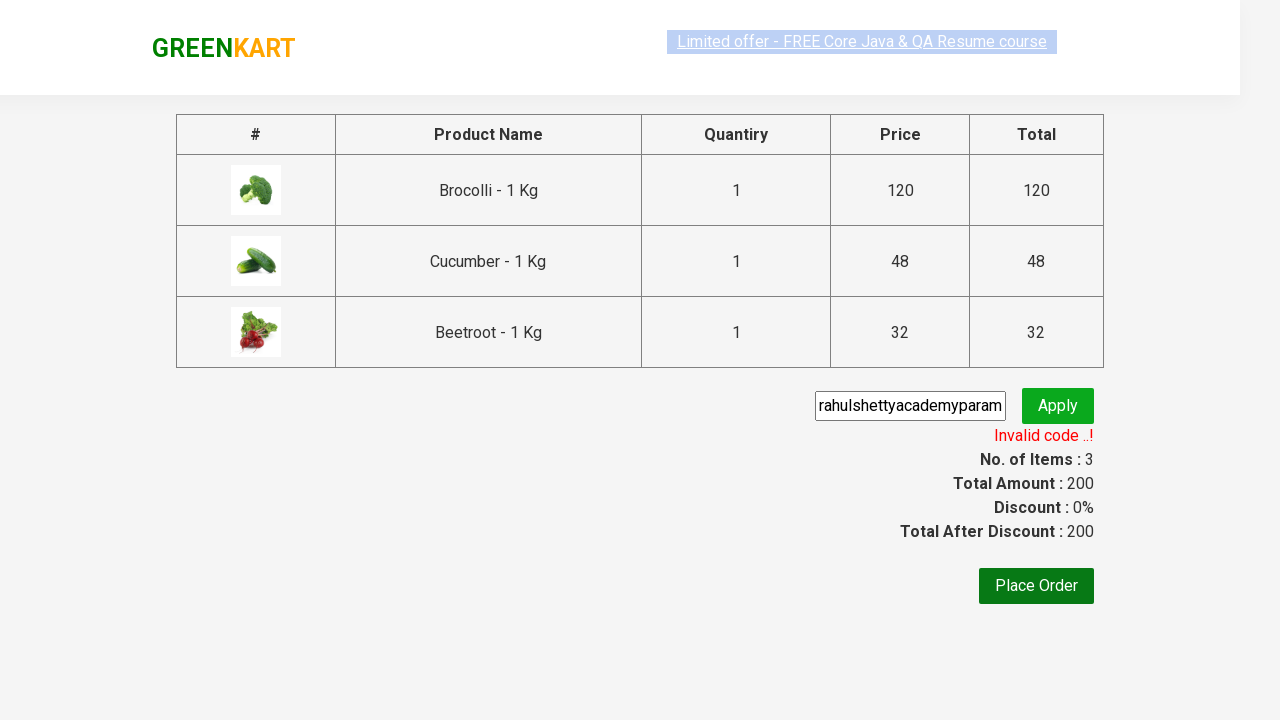